Tests static dropdown functionality by selecting options using three different methods: by index, by visible text, and by value on a currency dropdown element.

Starting URL: https://rahulshettyacademy.com/dropdownsPractise/

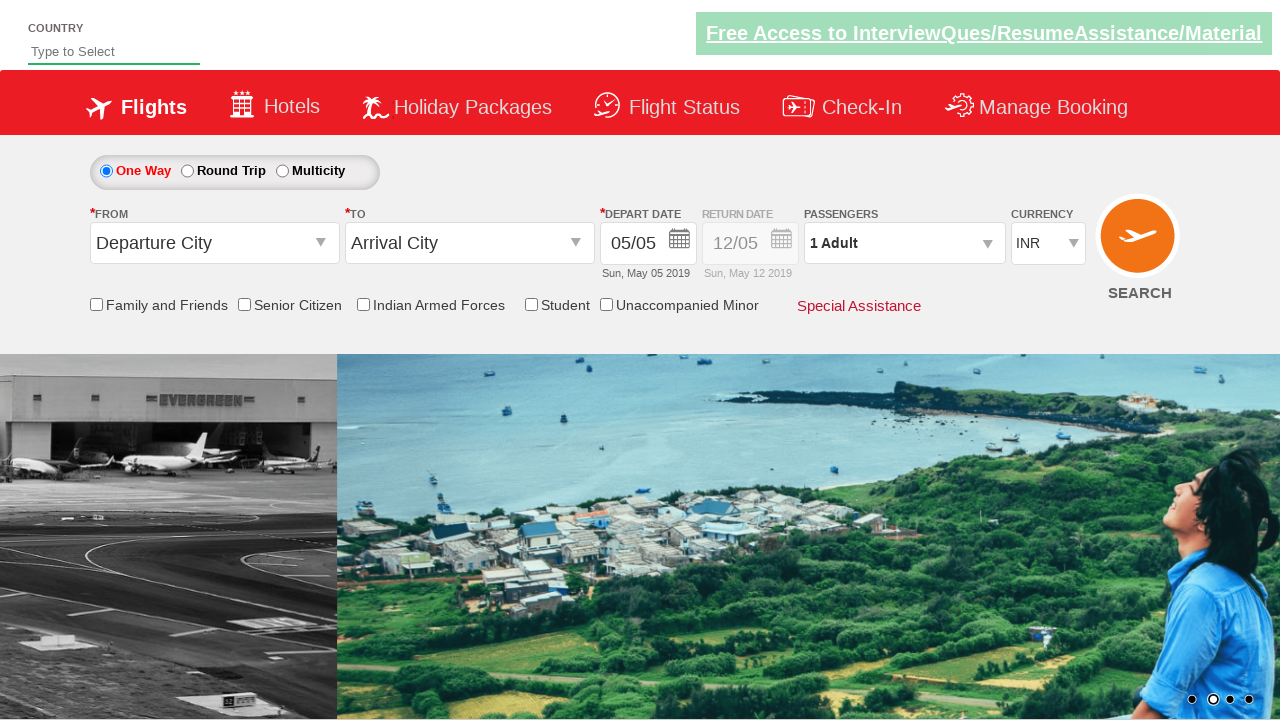

Selected currency dropdown option by index 3 on #ctl00_mainContent_DropDownListCurrency
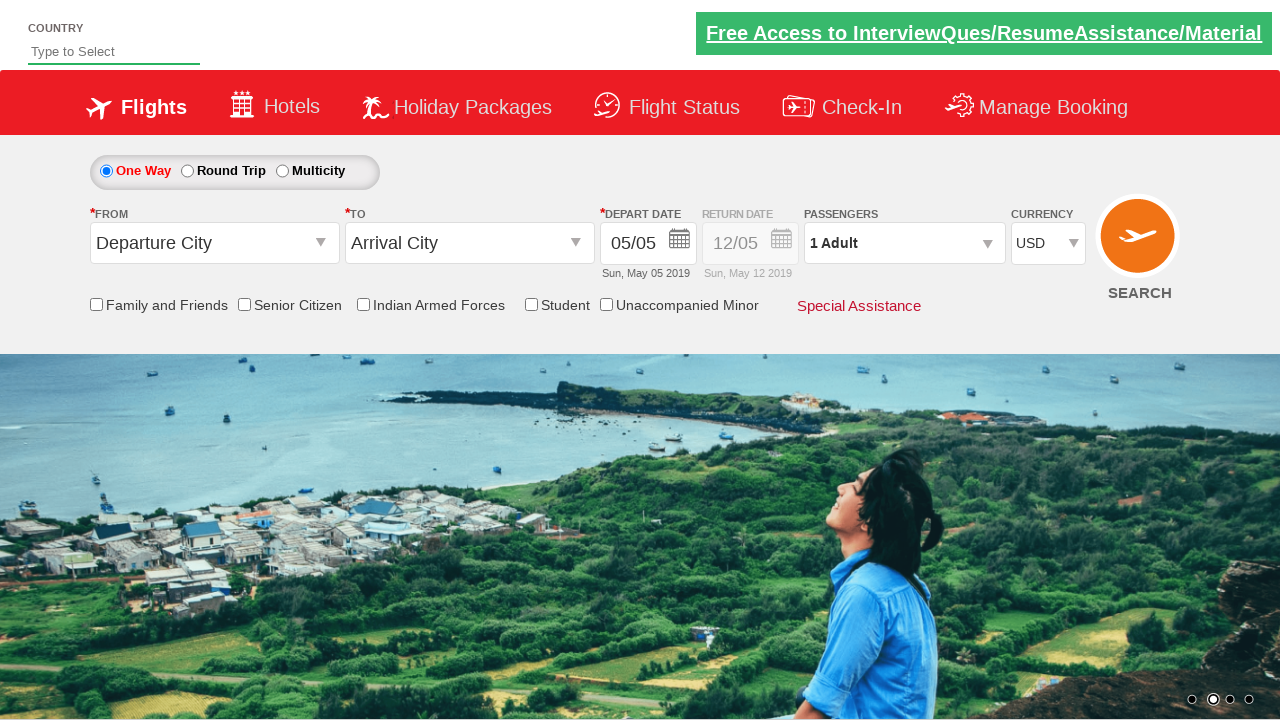

Selected currency dropdown option by visible text 'AED' on #ctl00_mainContent_DropDownListCurrency
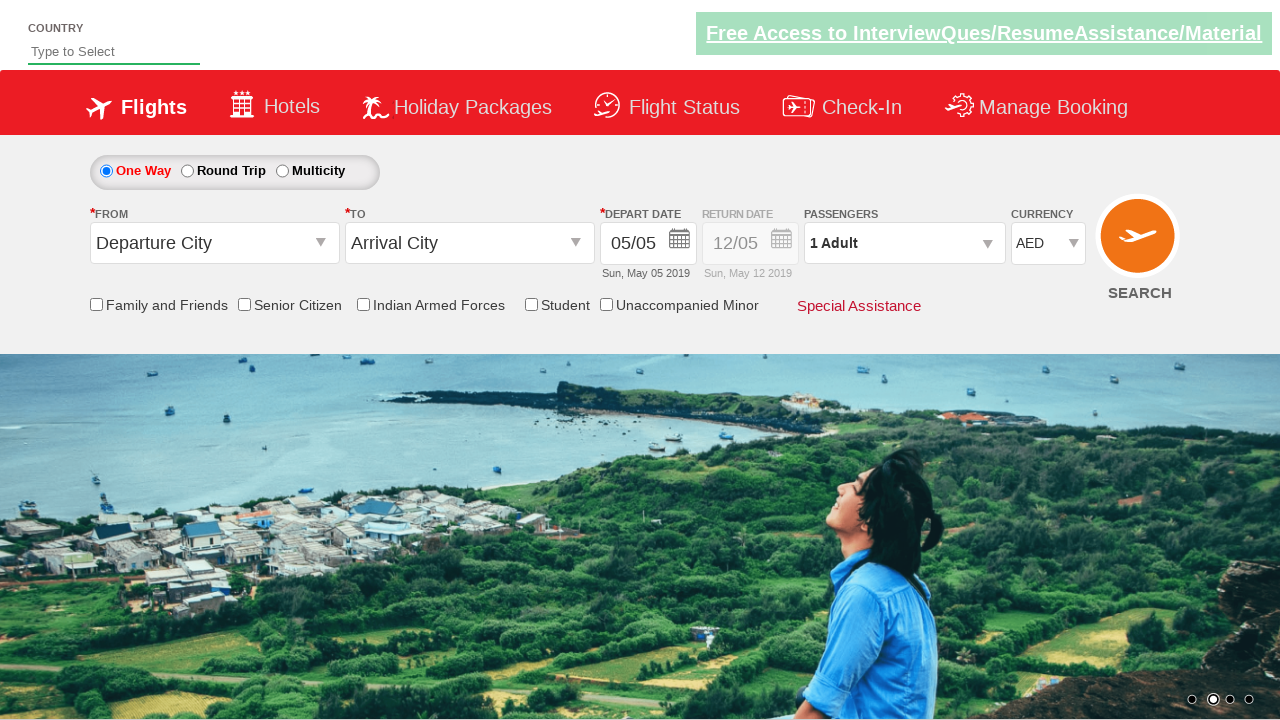

Selected currency dropdown option by value 'INR' on #ctl00_mainContent_DropDownListCurrency
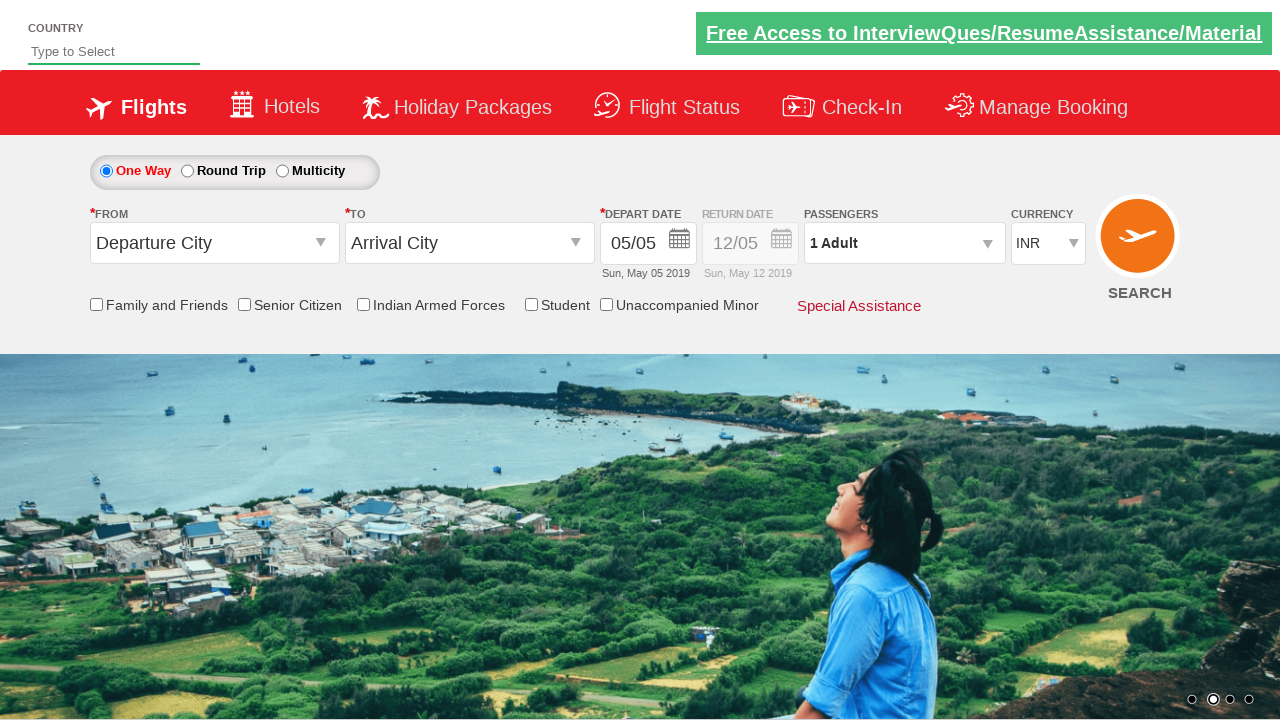

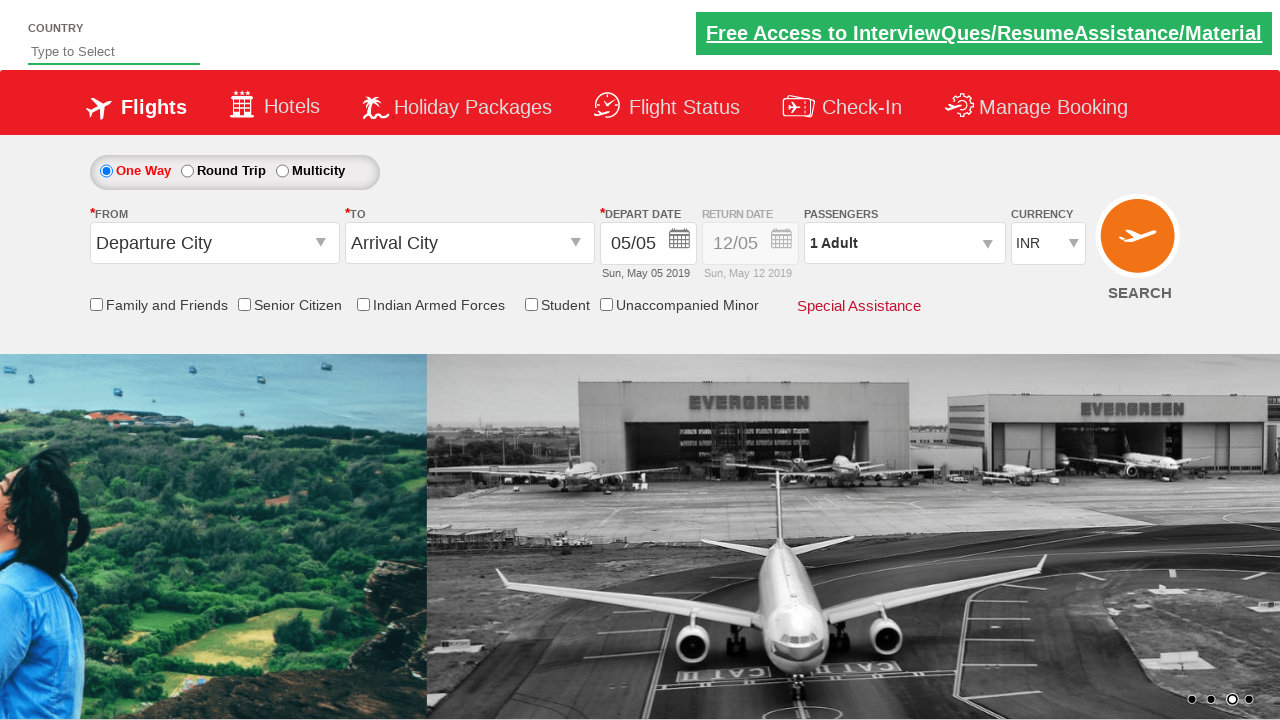